Tests filling text input fields and verifies the entered values

Starting URL: https://cac-tat.s3.eu-central-1.amazonaws.com/index.html

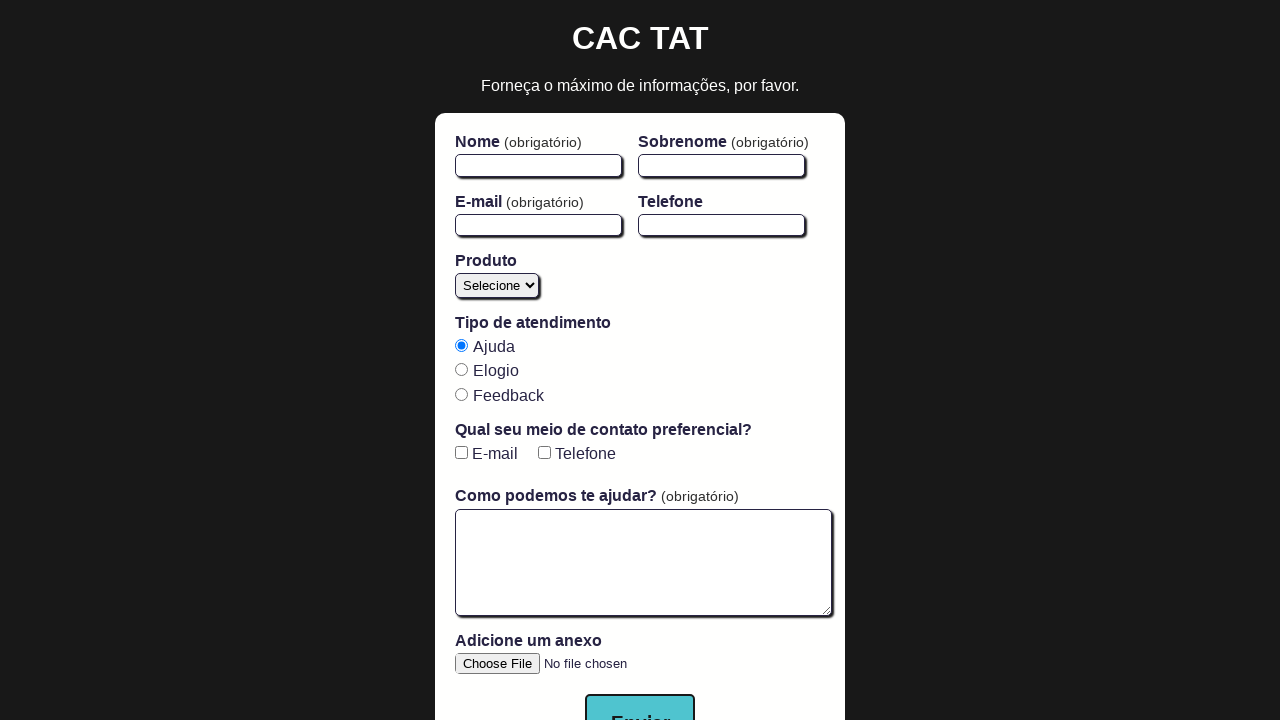

Filled first name field with 'John' on #firstName
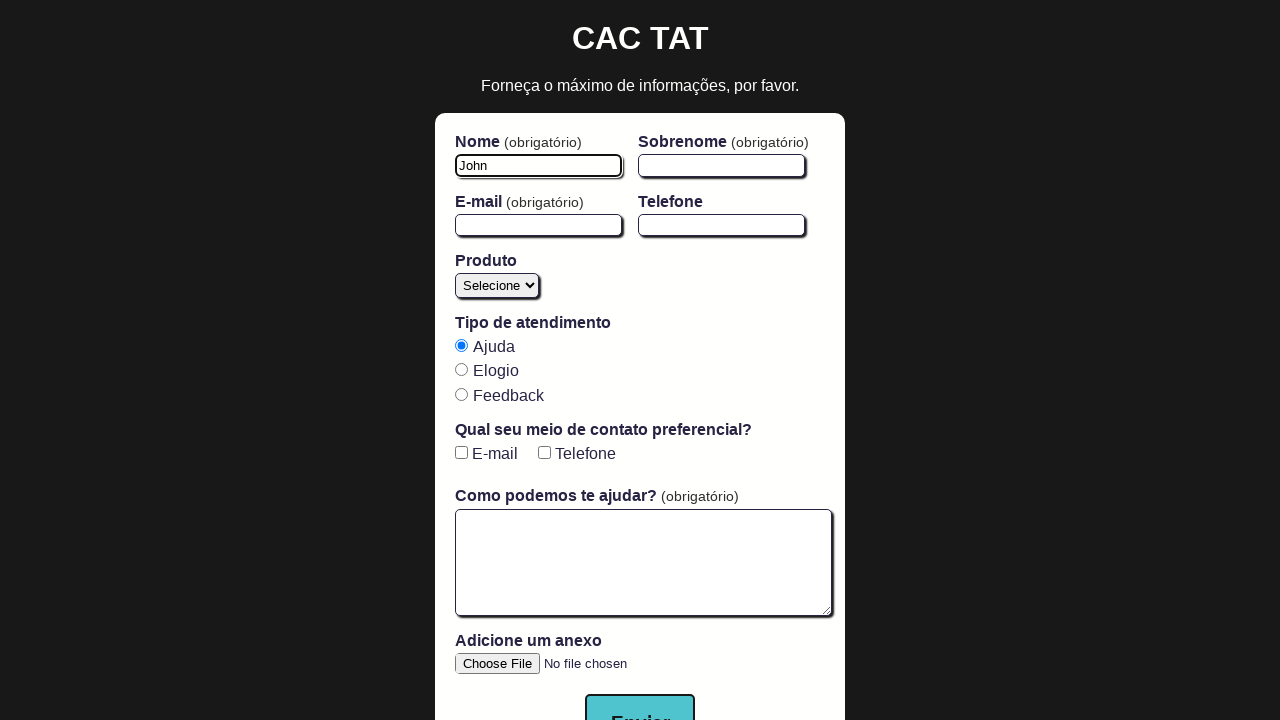

Filled last name field with 'Doe' on #lastName
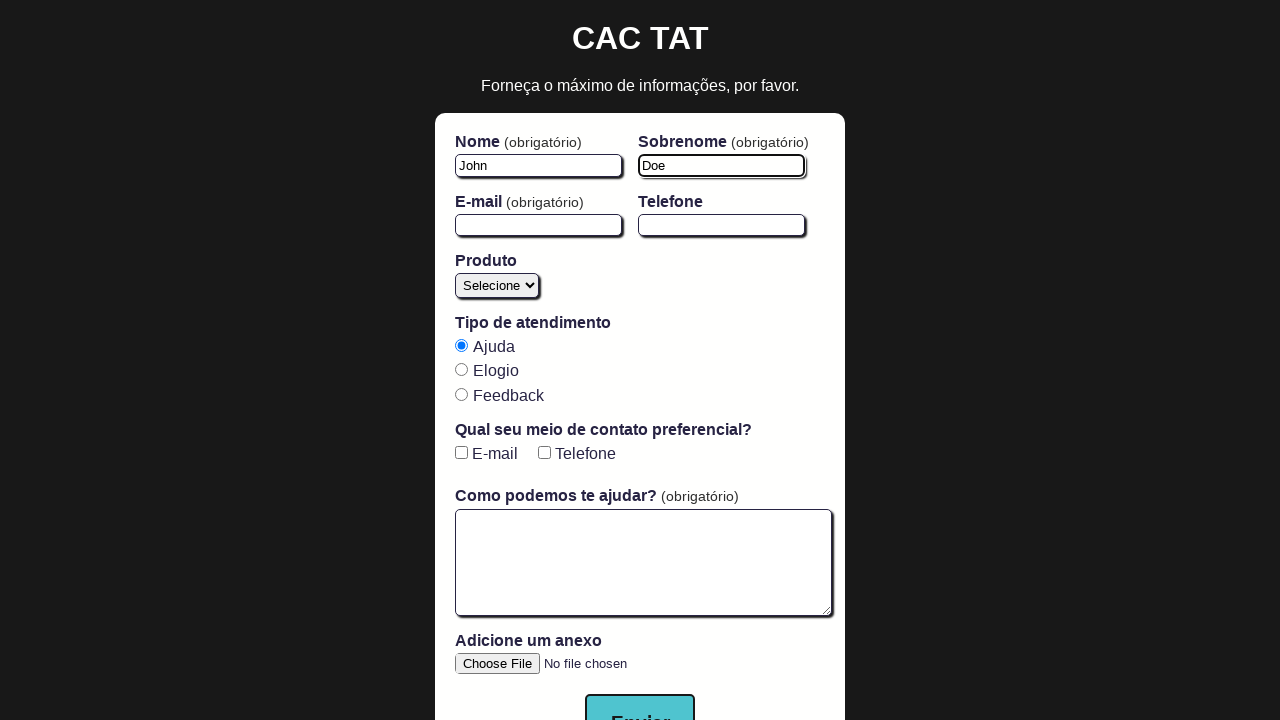

Filled email field with 'john.doe@example.com' on #email
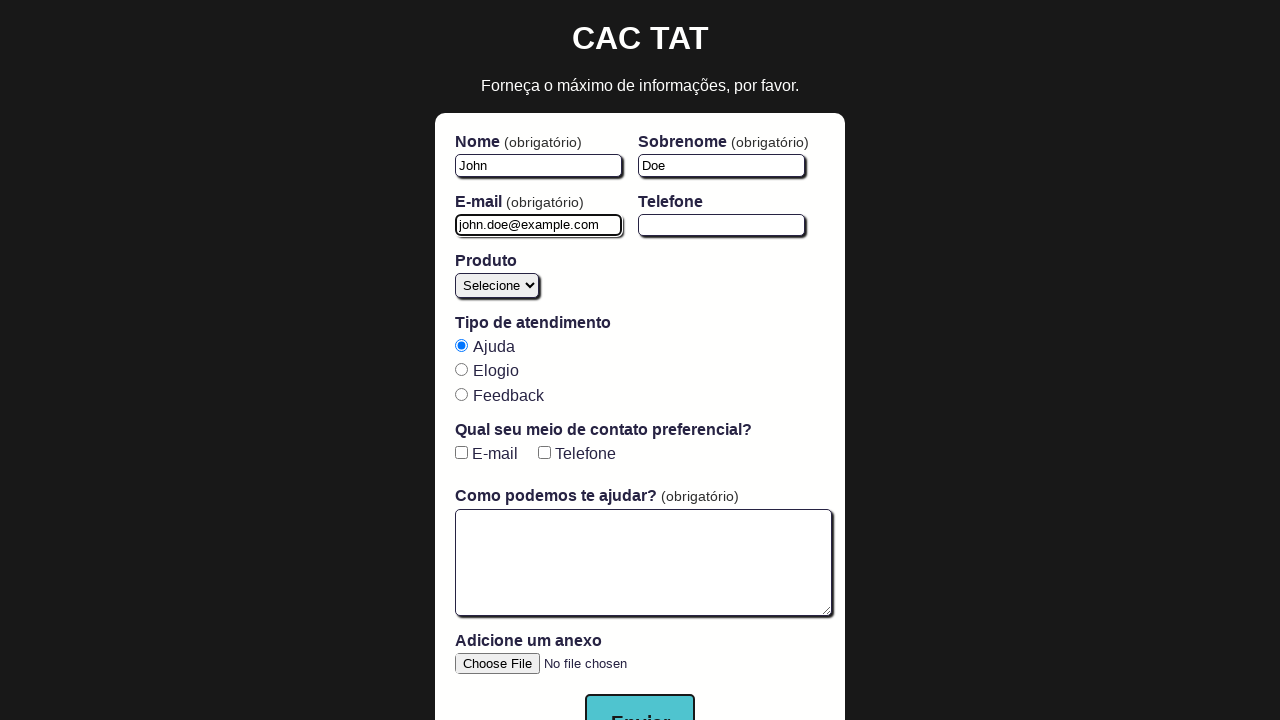

Filled phone field with '1234567890' on #phone
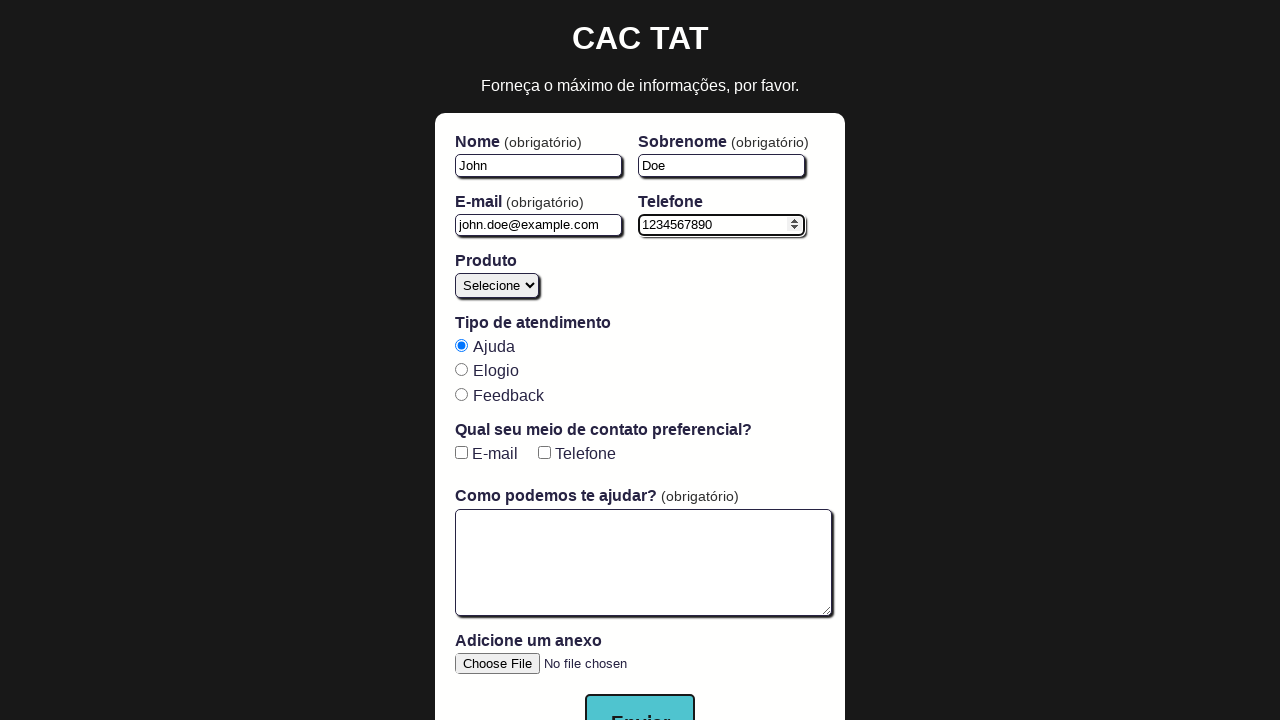

Verified first name field value is 'John'
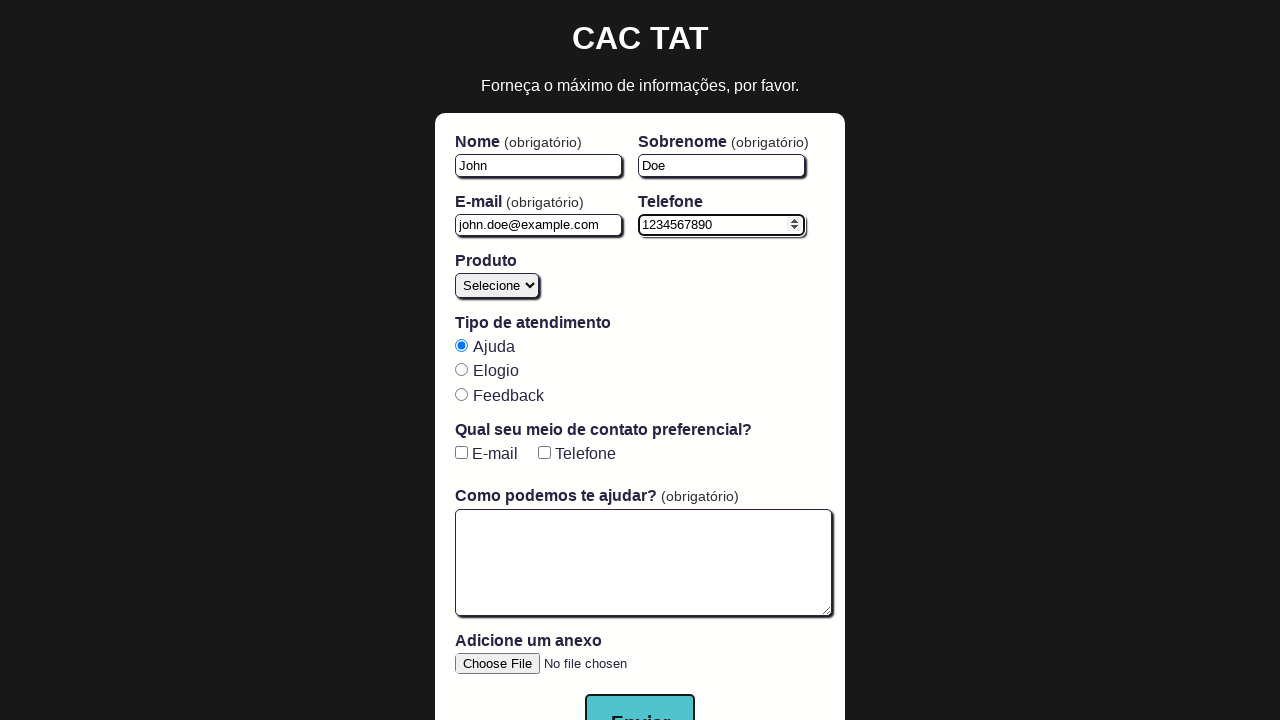

Verified last name field value is 'Doe'
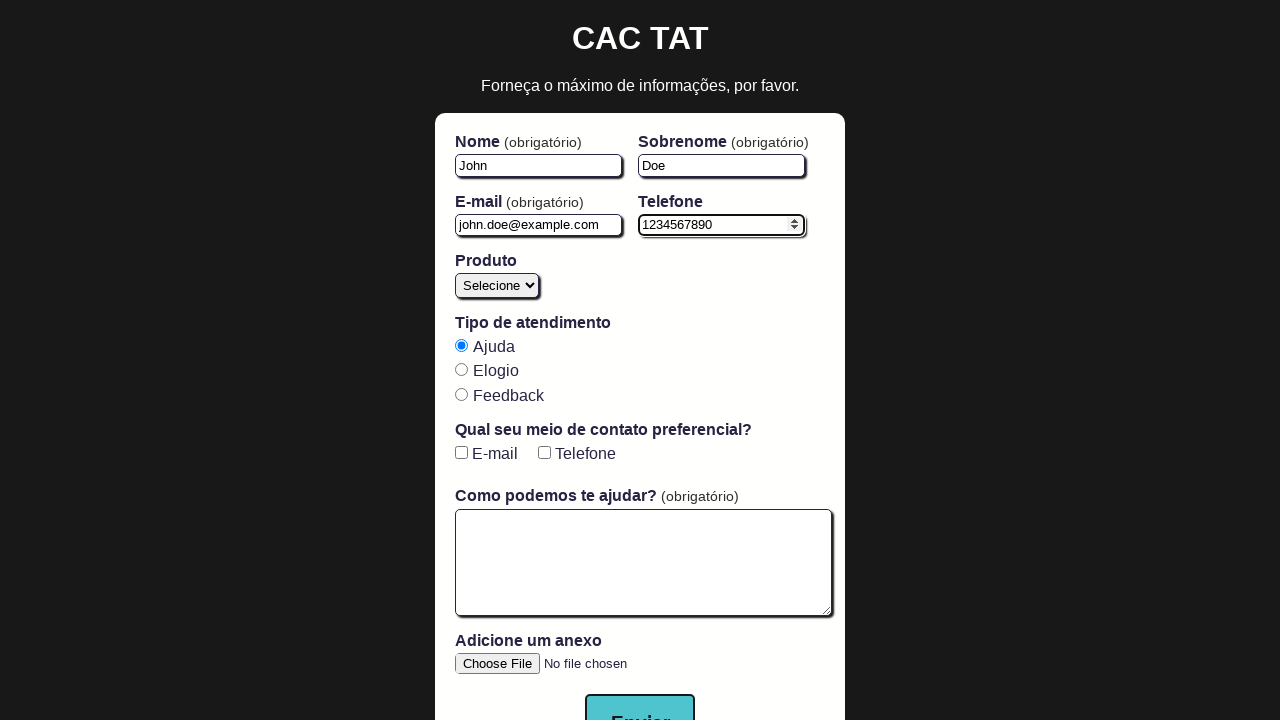

Verified email field value is 'john.doe@example.com'
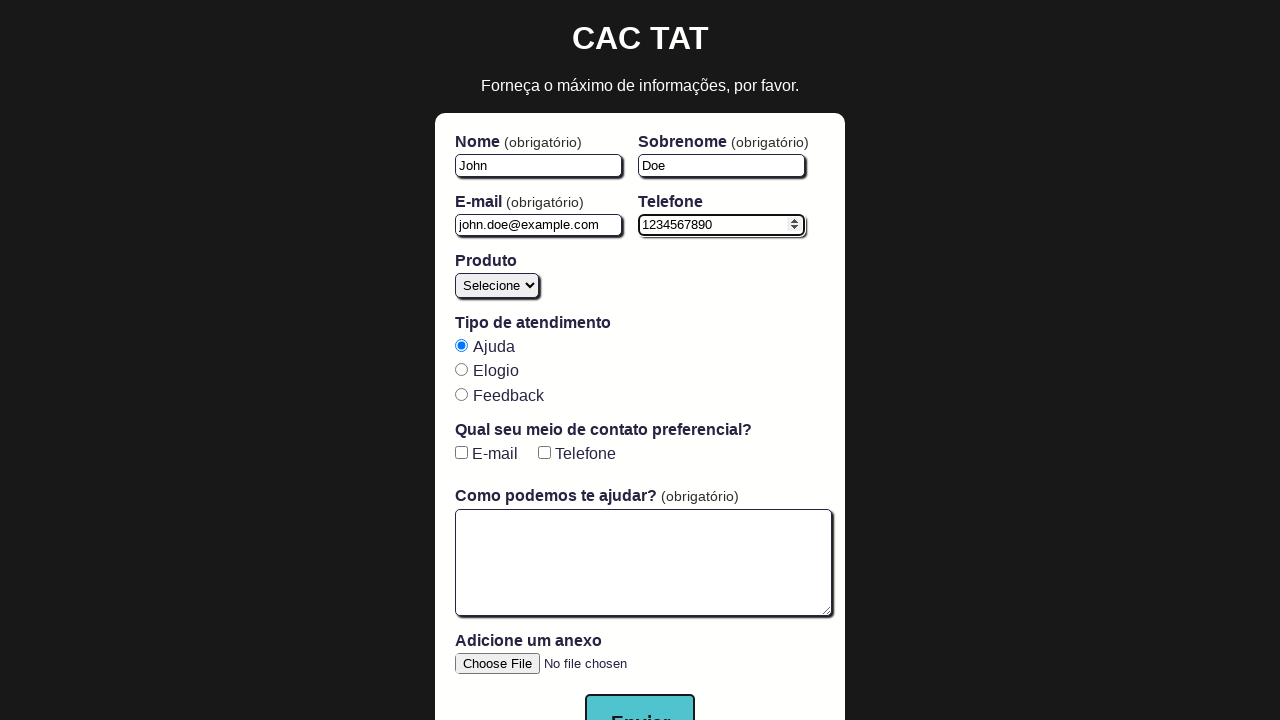

Verified phone field value is '1234567890'
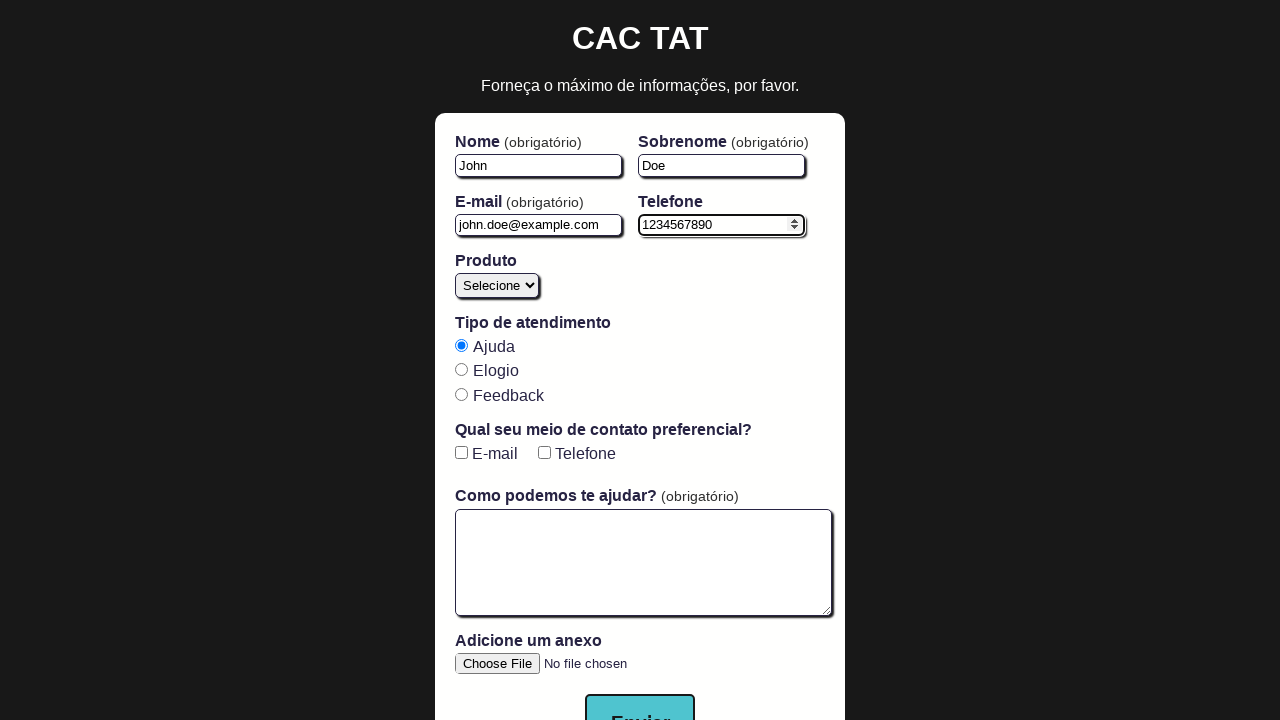

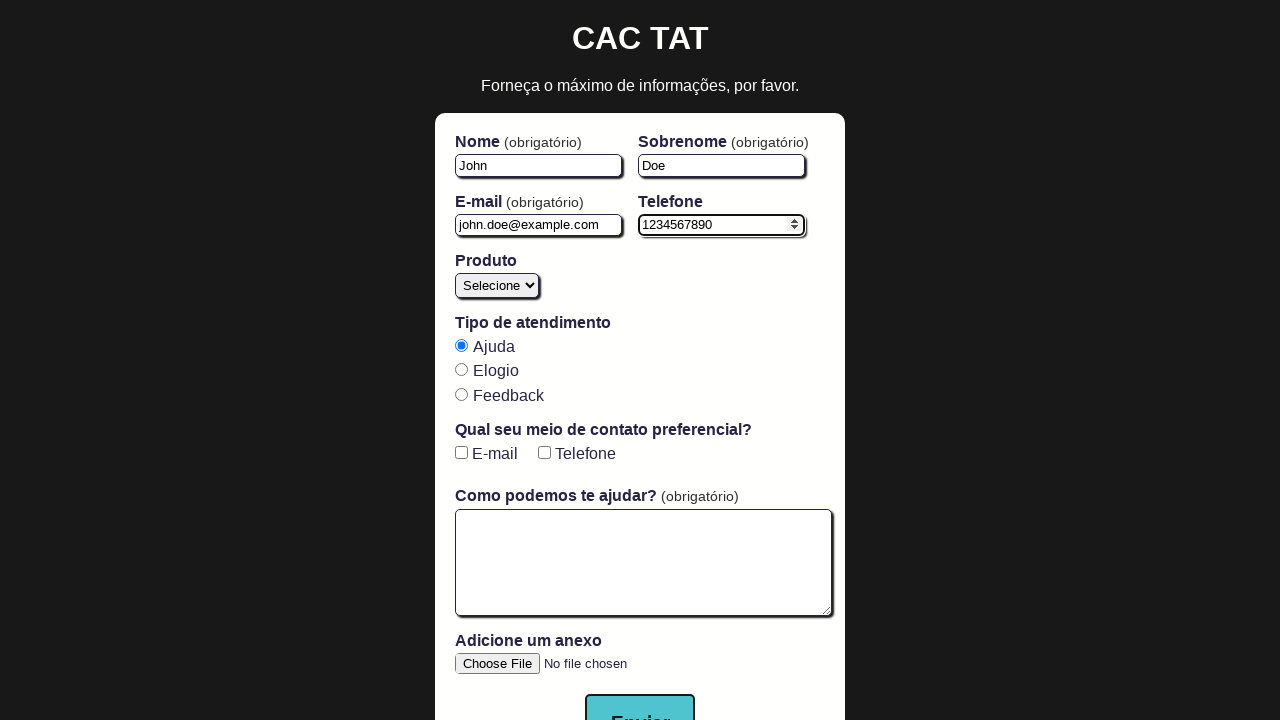